Tests an end-to-end flight booking form by selecting origin (DEL) and destination (MAA) airports, choosing one-way trip, adding passengers, selecting currency, and submitting the search form.

Starting URL: https://rahulshettyacademy.com/dropdownsPractise/

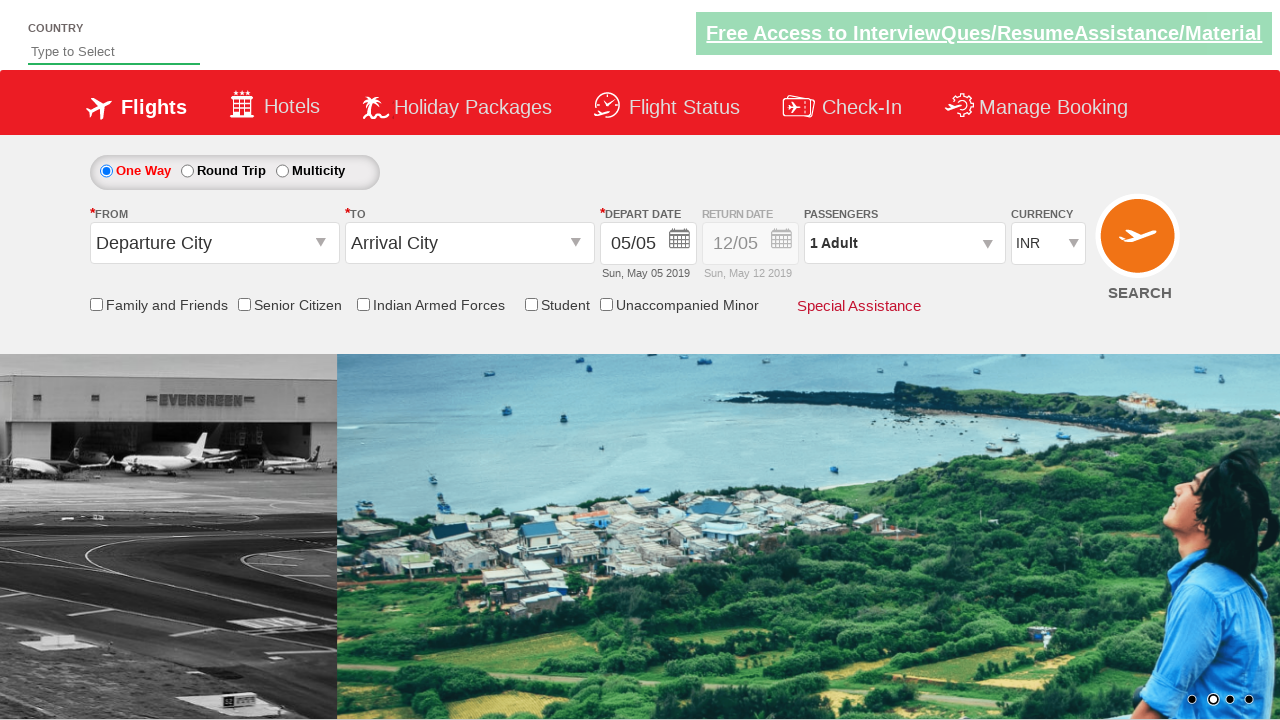

Clicked origin station dropdown at (323, 244) on span#ctl00_mainContent_ddl_originStation1_CTXTaction
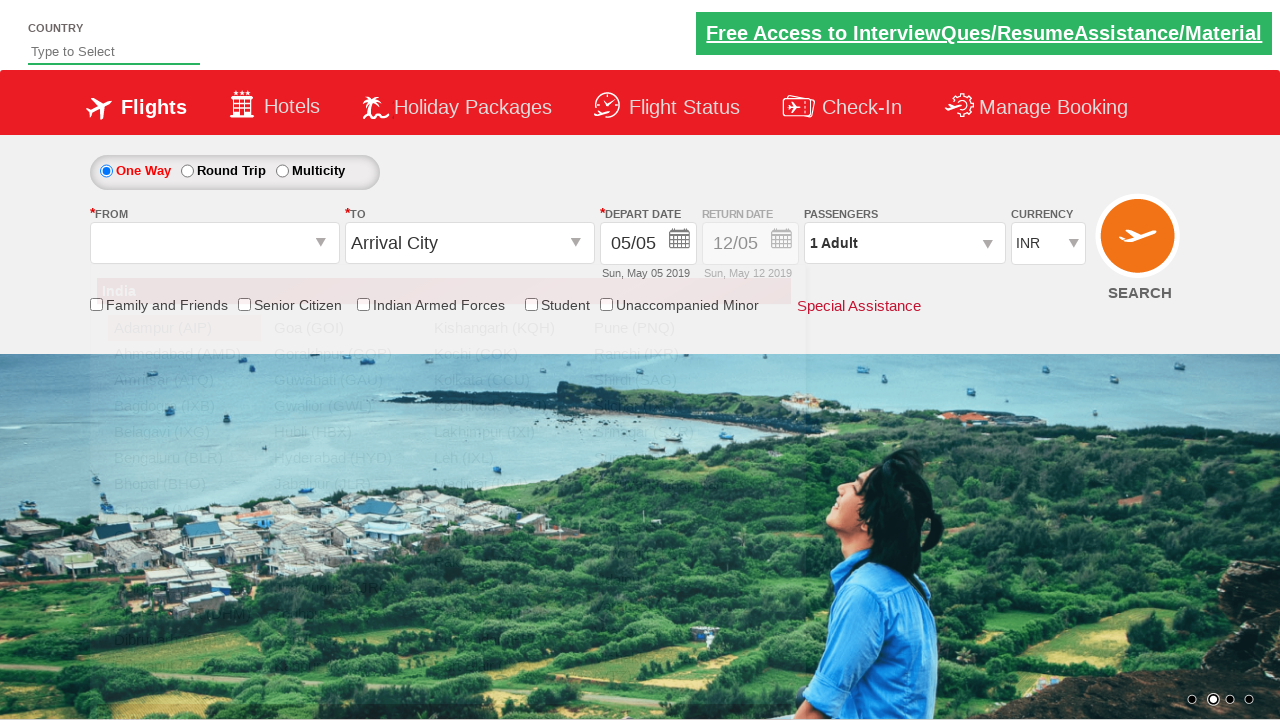

Selected Delhi (DEL) as origin airport at (184, 588) on a[value='DEL']
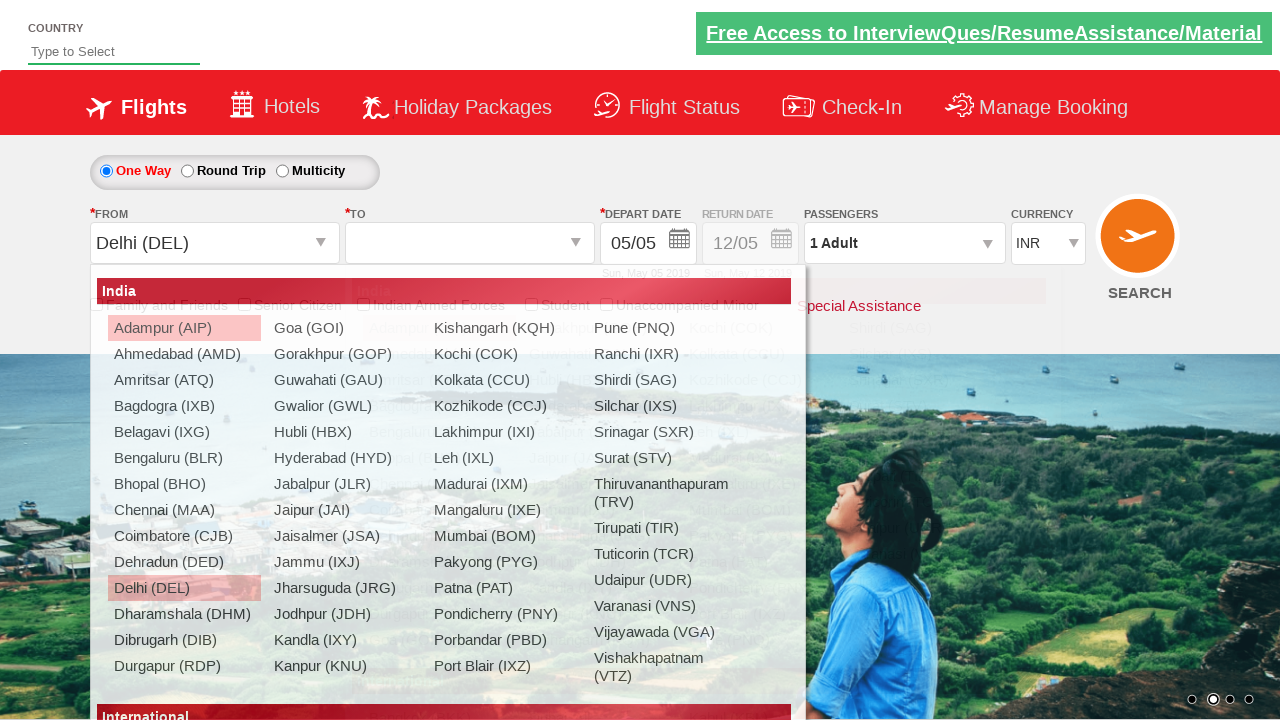

Waited for destination dropdown to load
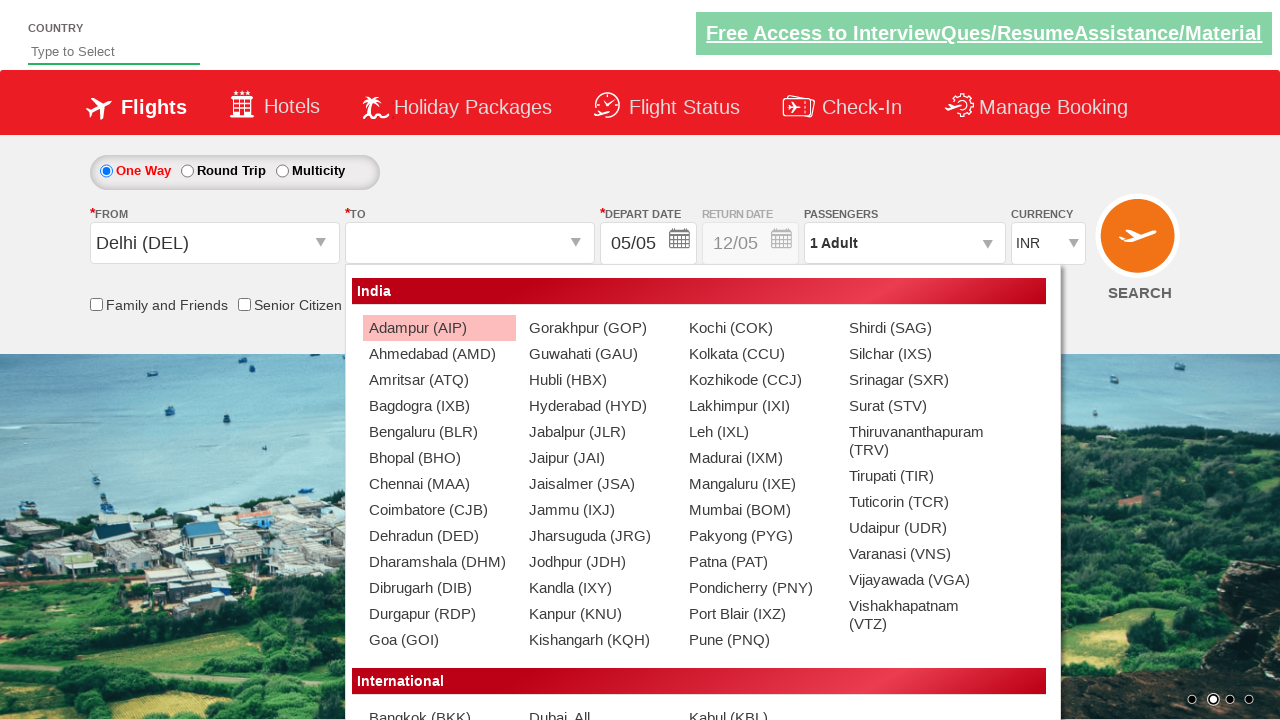

Selected Chennai (MAA) as destination airport at (439, 484) on xpath=//div[@id='glsctl00_mainContent_ddl_destinationStation1_CTNR']//a[@value='
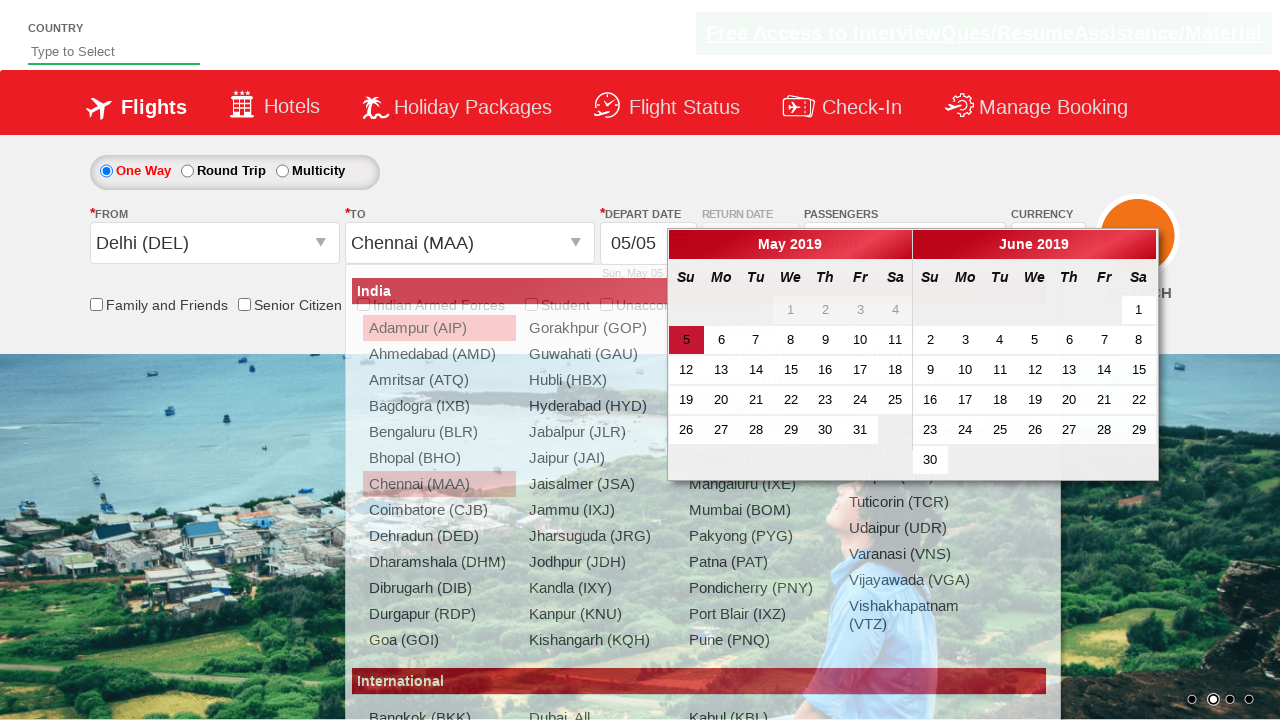

Selected one-way trip option at (106, 171) on input#ctl00_mainContent_rbtnl_Trip_0
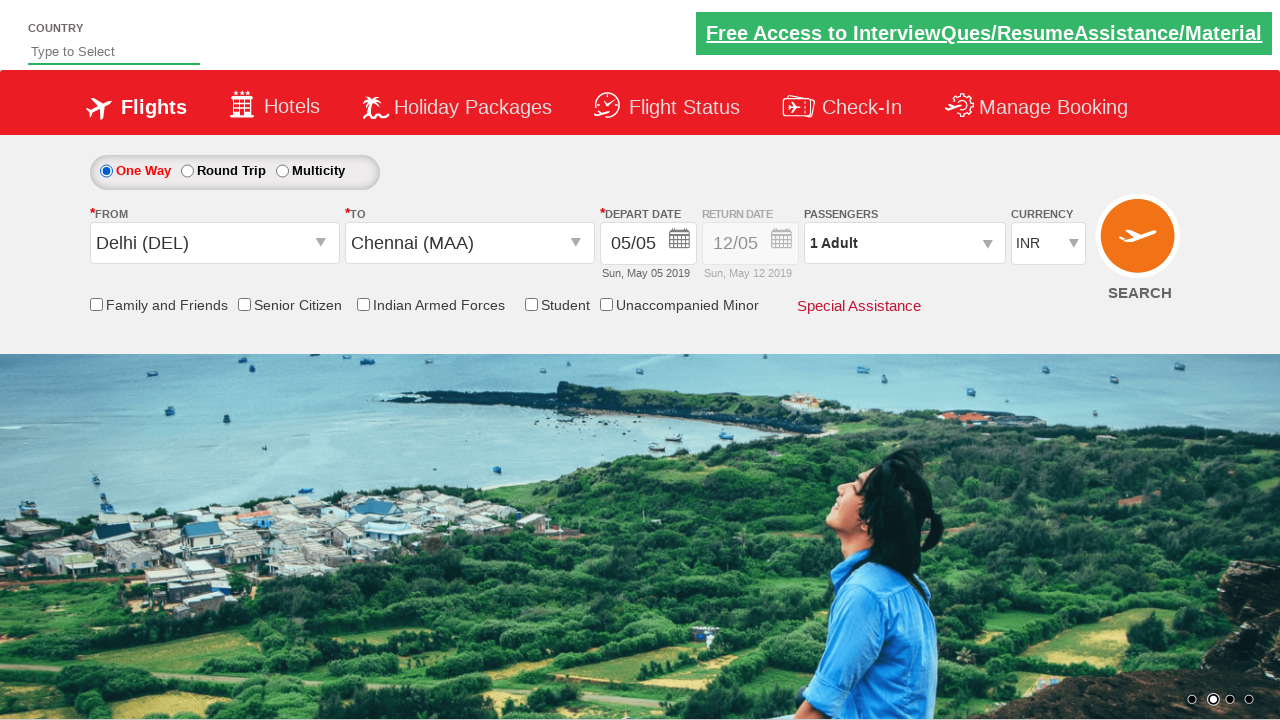

Clicked on passenger information dropdown at (904, 243) on div#divpaxinfo
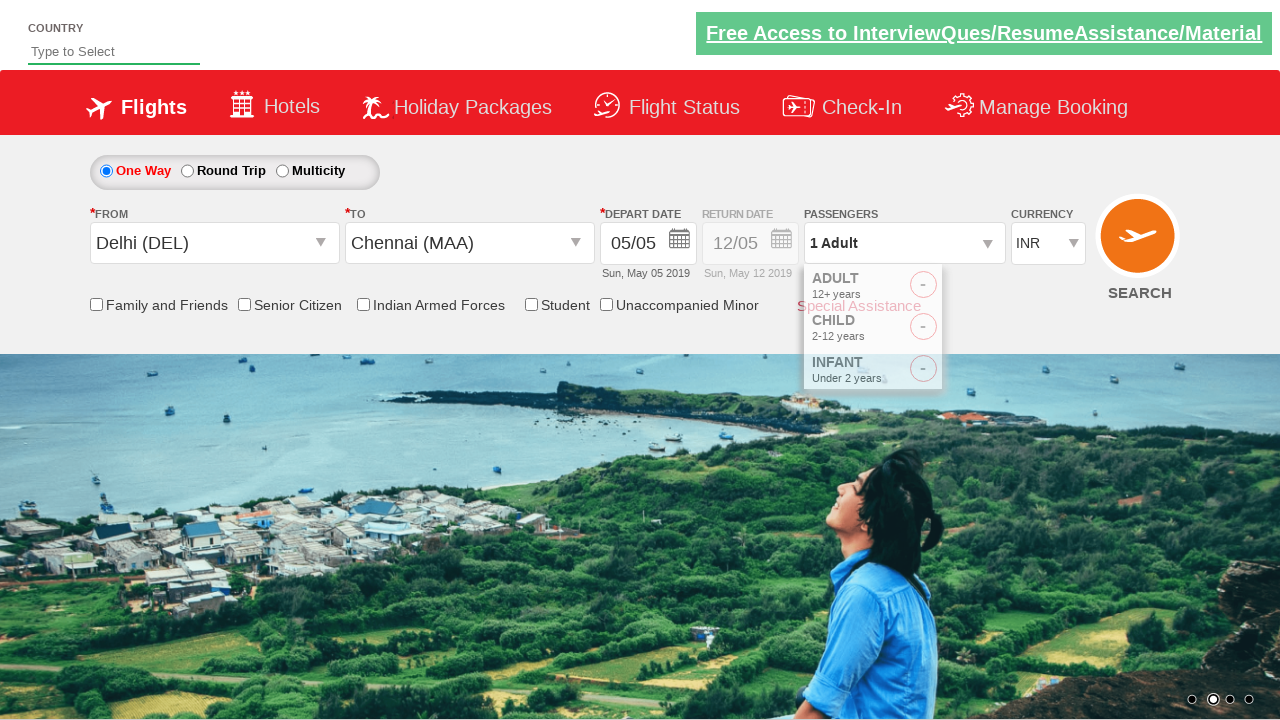

Incremented adult passenger count (iteration 1/4) at (982, 288) on #hrefIncAdt
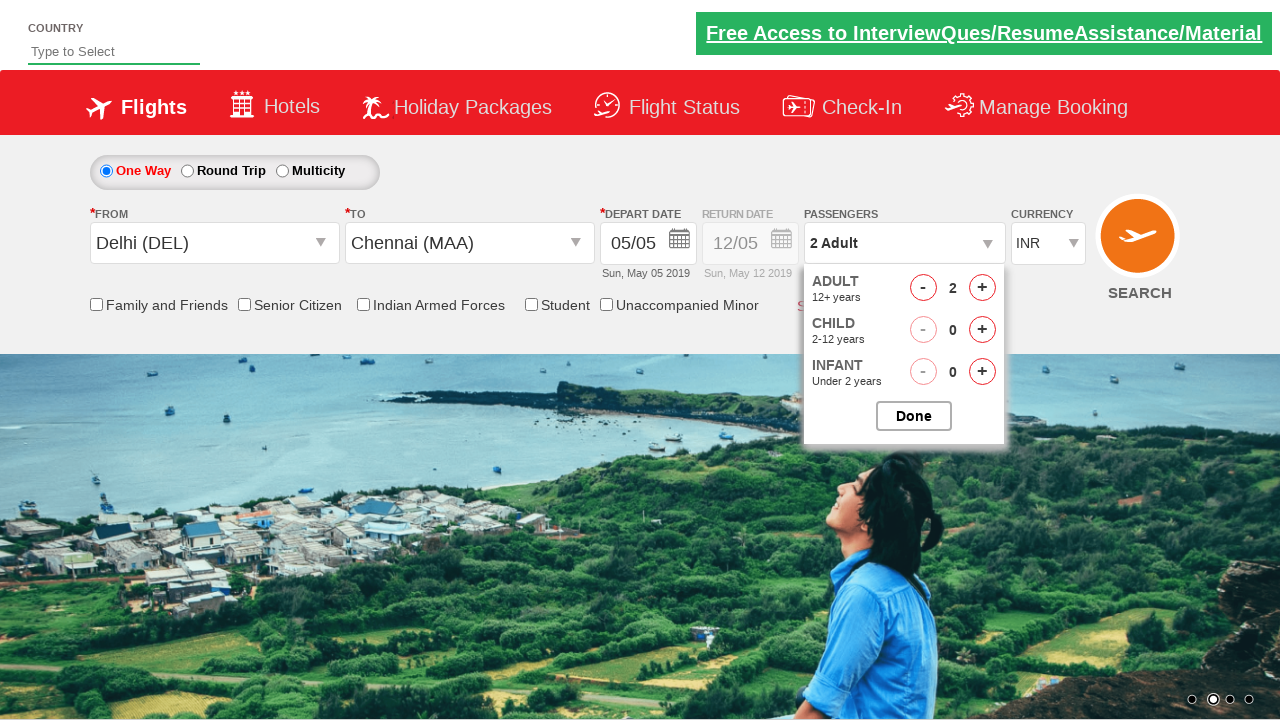

Incremented adult passenger count (iteration 2/4) at (982, 288) on #hrefIncAdt
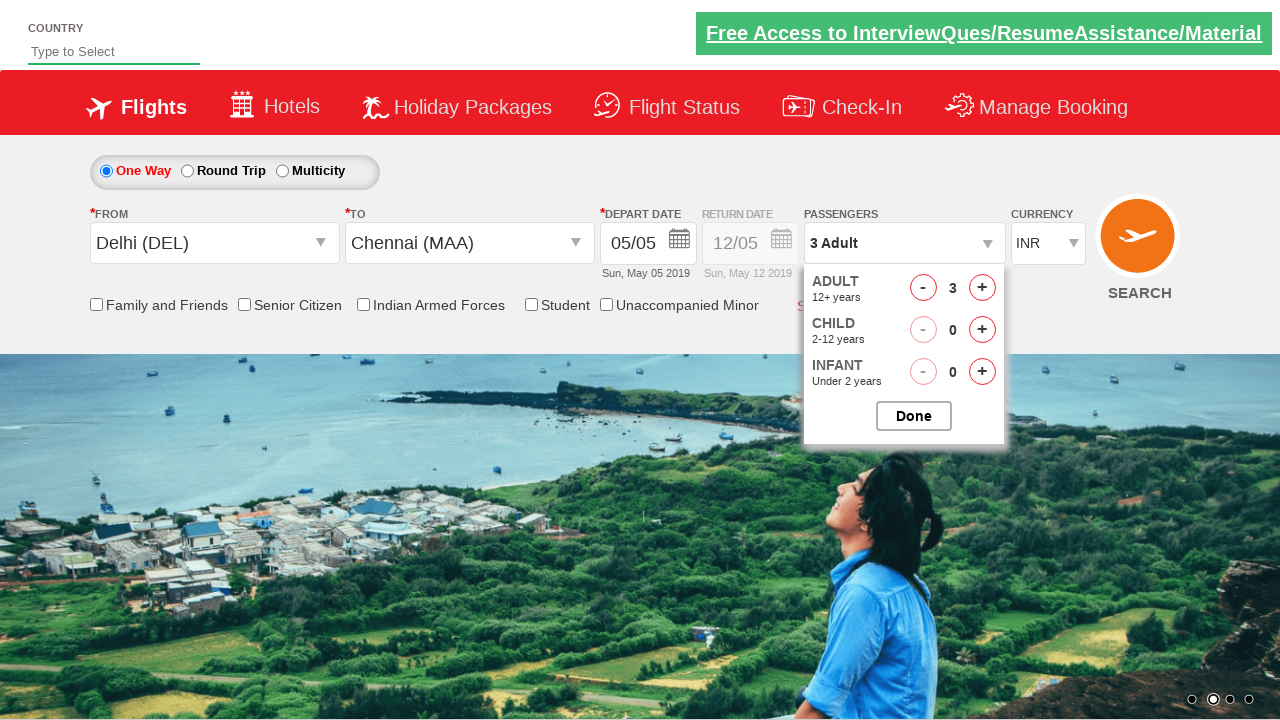

Incremented adult passenger count (iteration 3/4) at (982, 288) on #hrefIncAdt
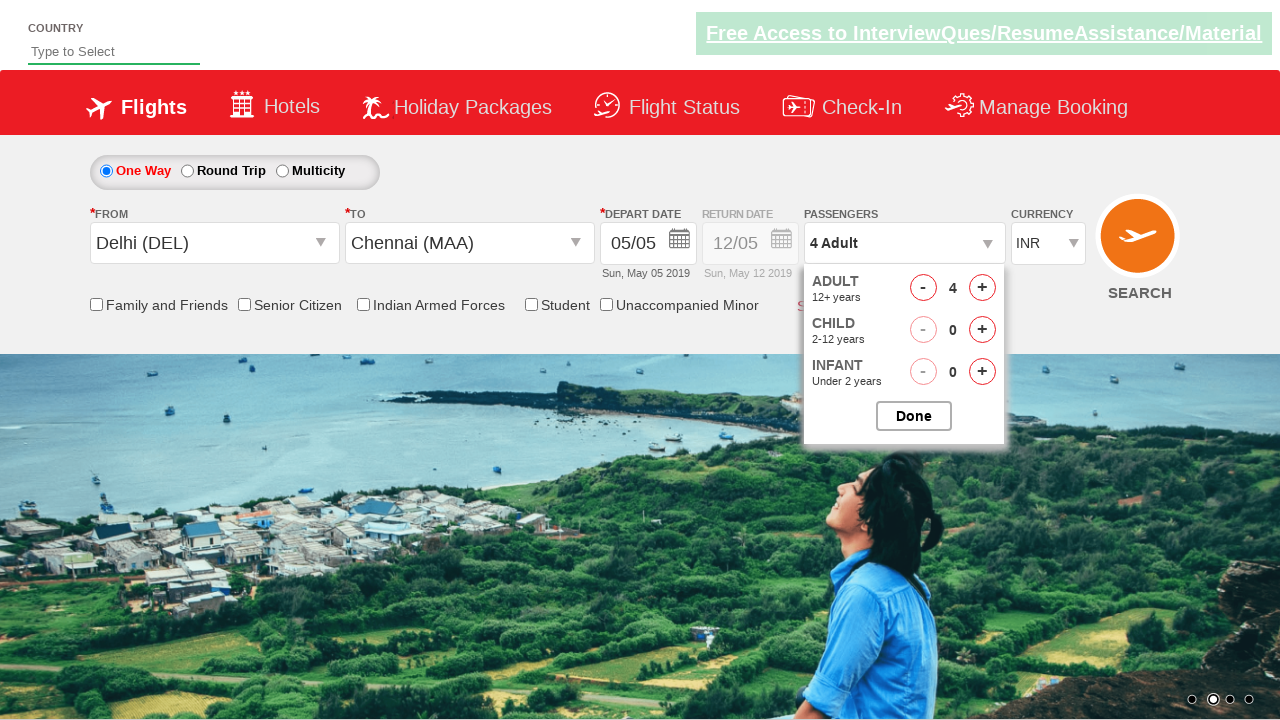

Incremented adult passenger count (iteration 4/4) at (982, 288) on #hrefIncAdt
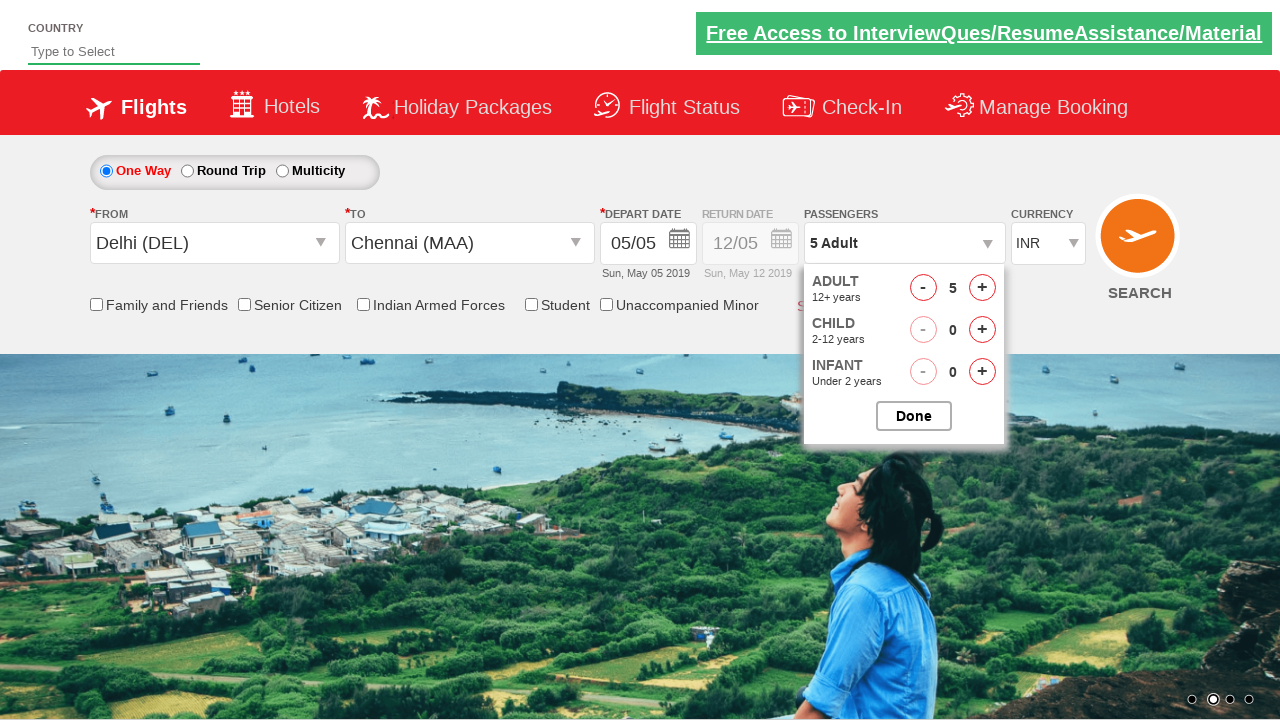

Closed passenger selection popup at (914, 416) on #btnclosepaxoption
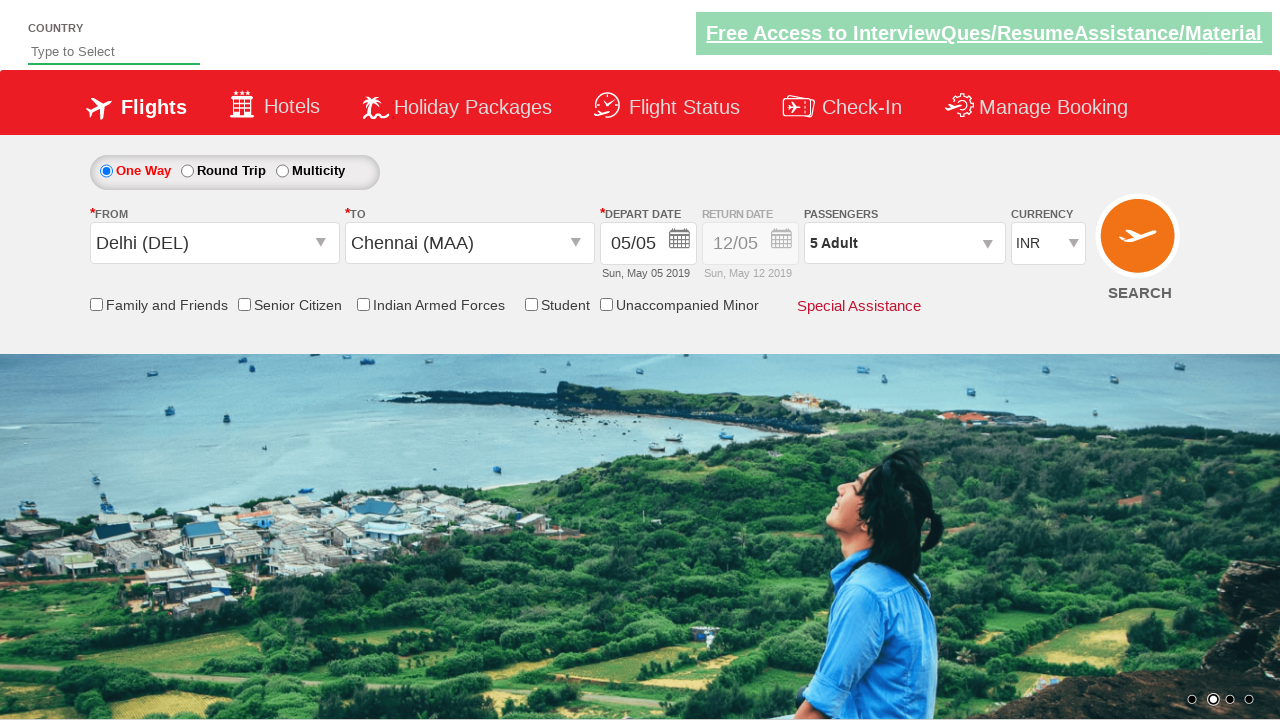

Selected AED currency from dropdown on #ctl00_mainContent_DropDownListCurrency
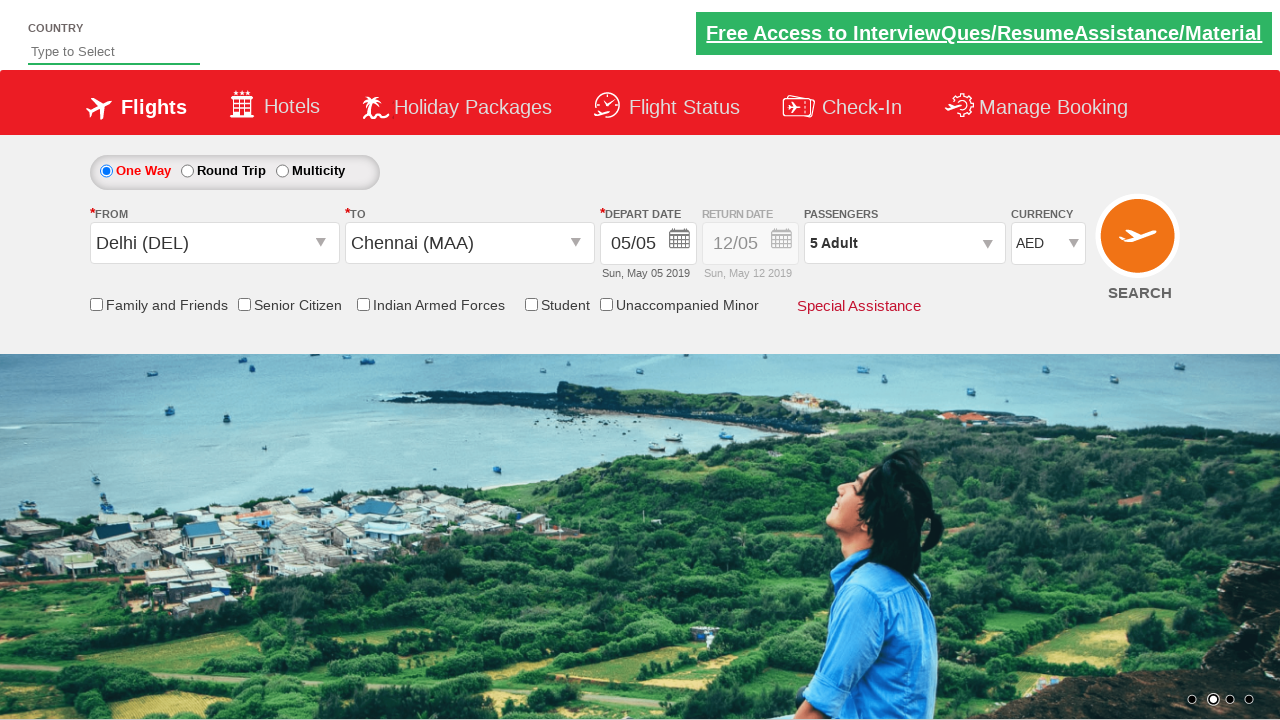

Clicked search button to submit flight booking form at (1140, 245) on input[type='submit']
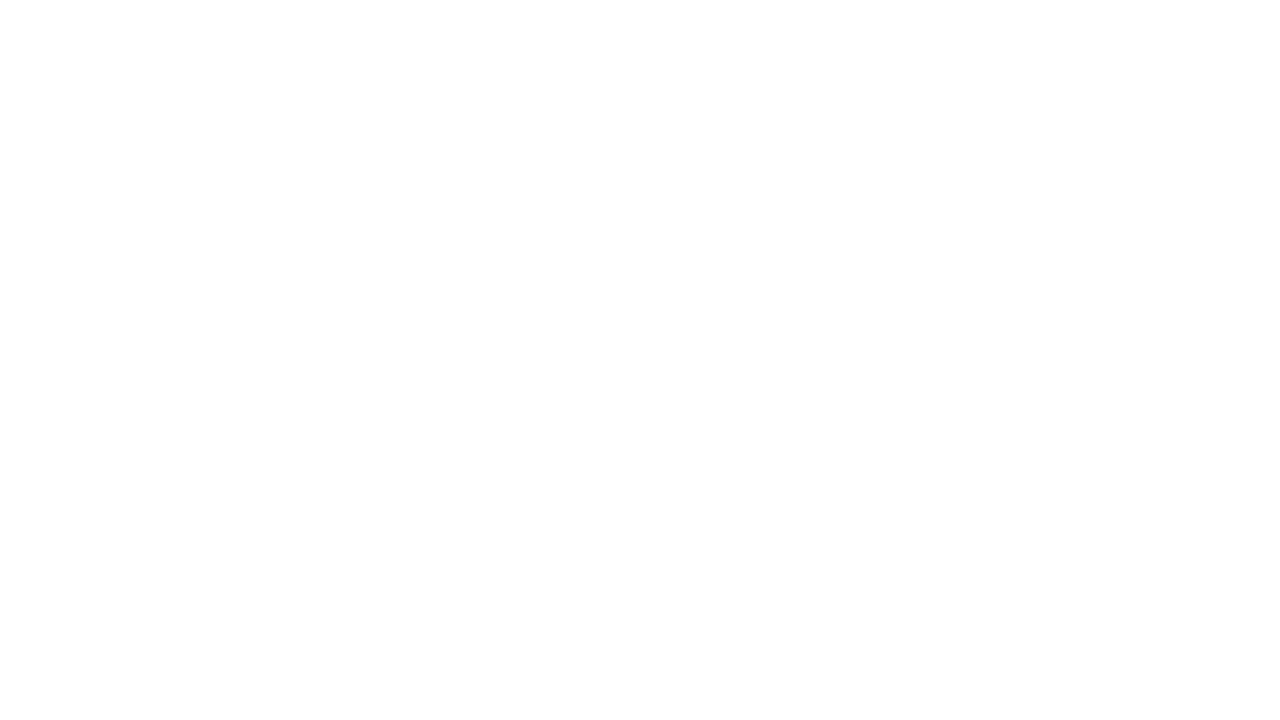

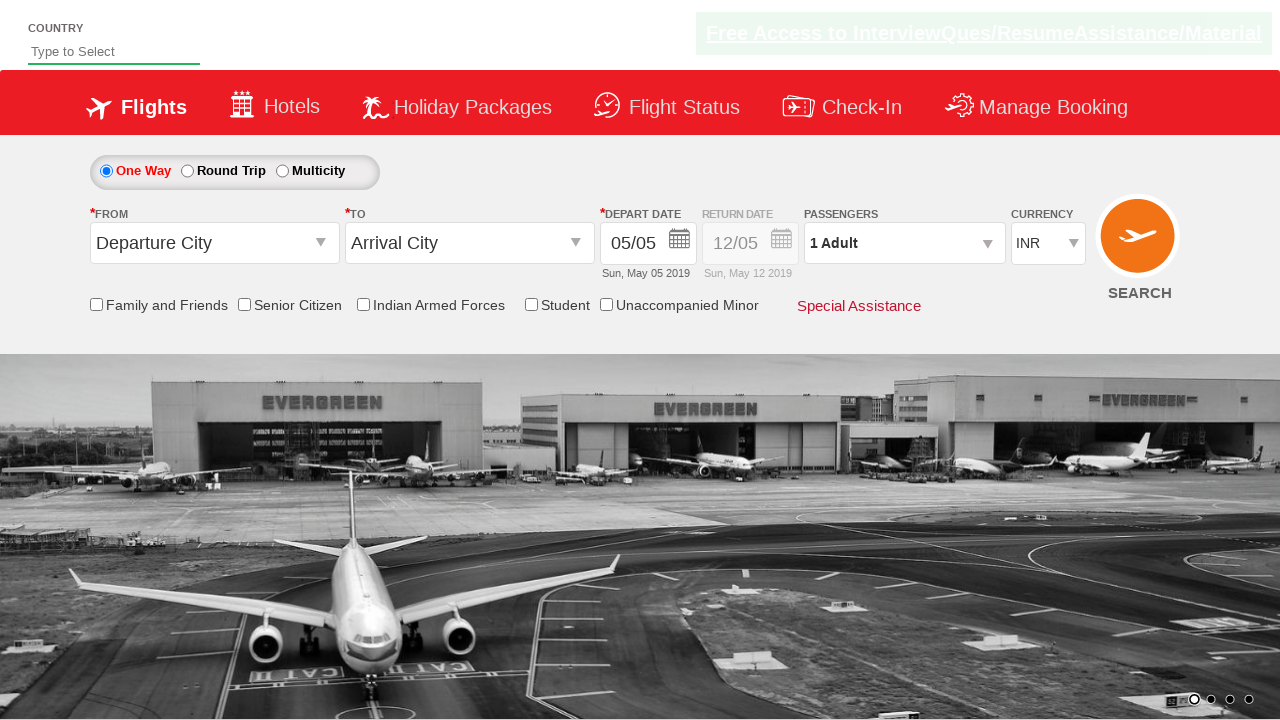